Tests drag and drop functionality on the jQuery UI demo page by dragging an element from source to destination within an iframe

Starting URL: https://jqueryui.com/droppable/

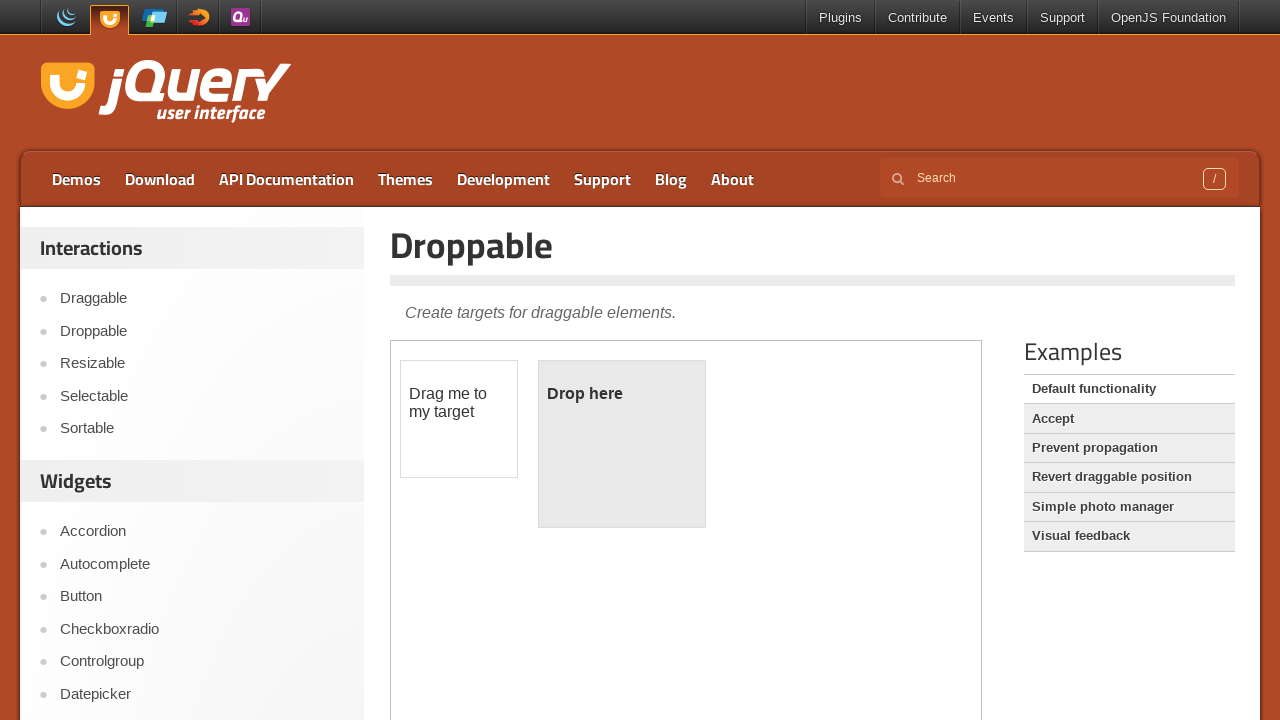

Located the demo iframe containing drag-drop elements
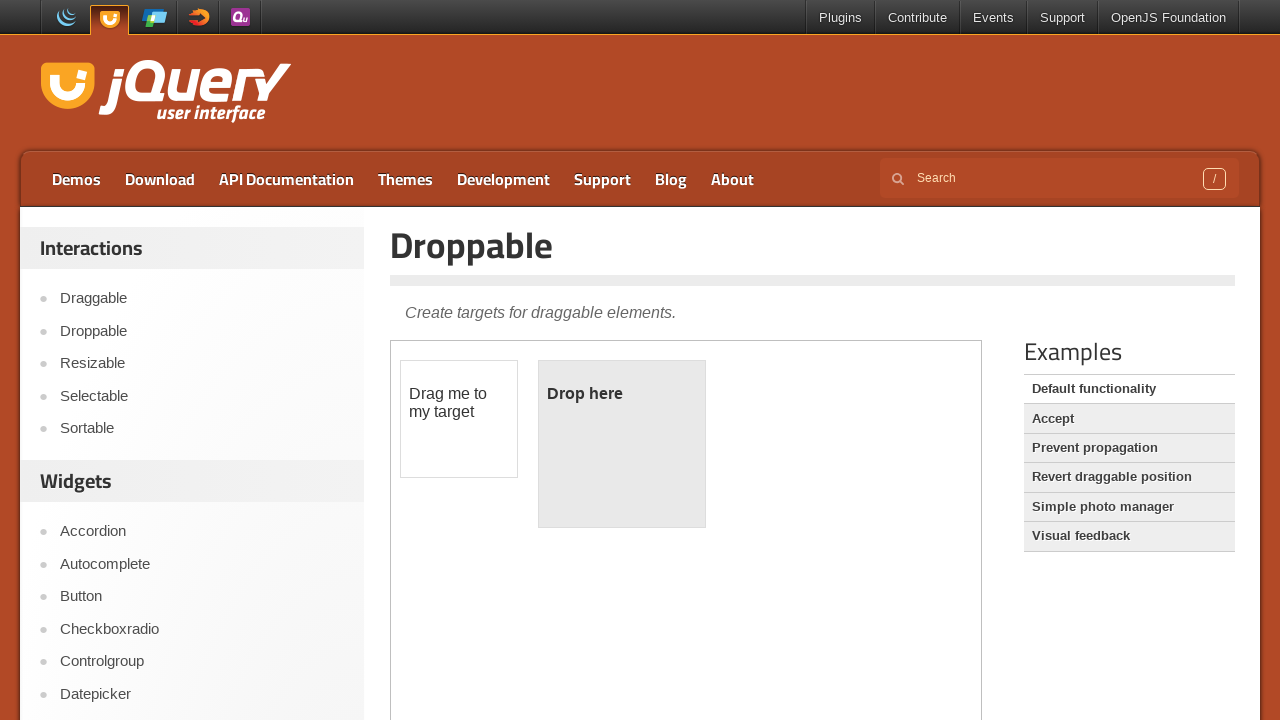

Located the draggable source element within iframe
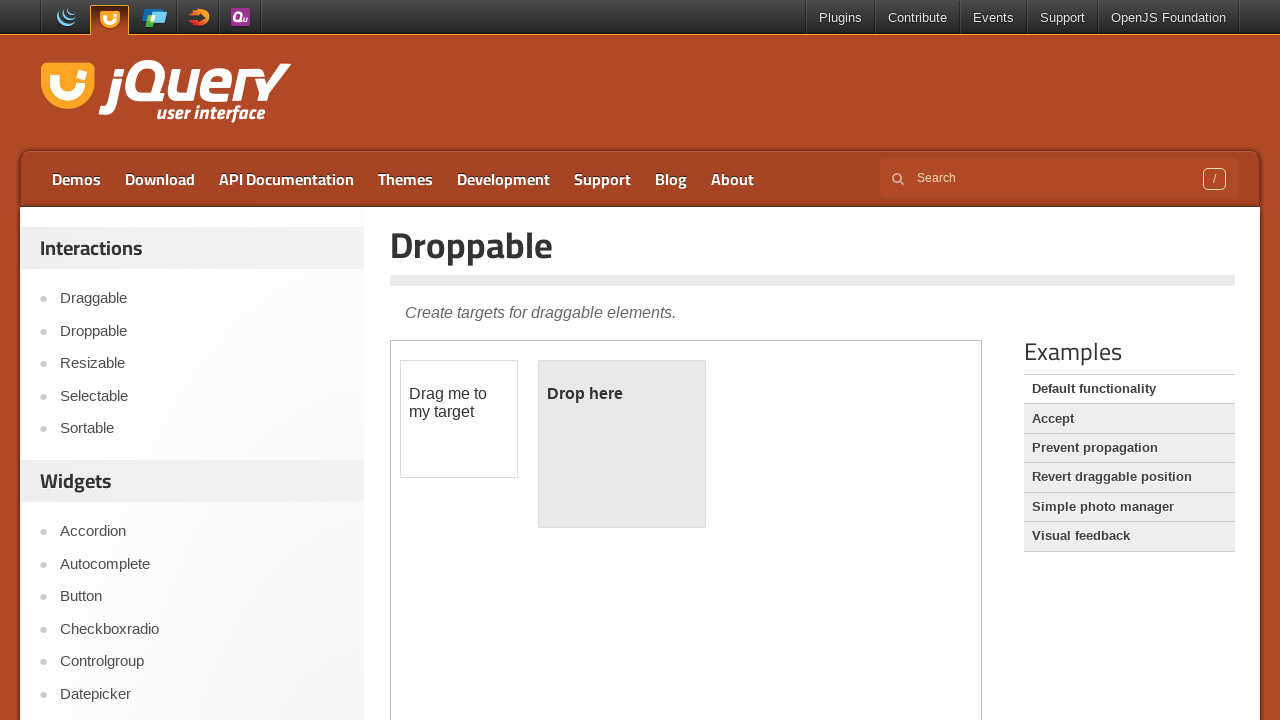

Located the droppable destination element within iframe
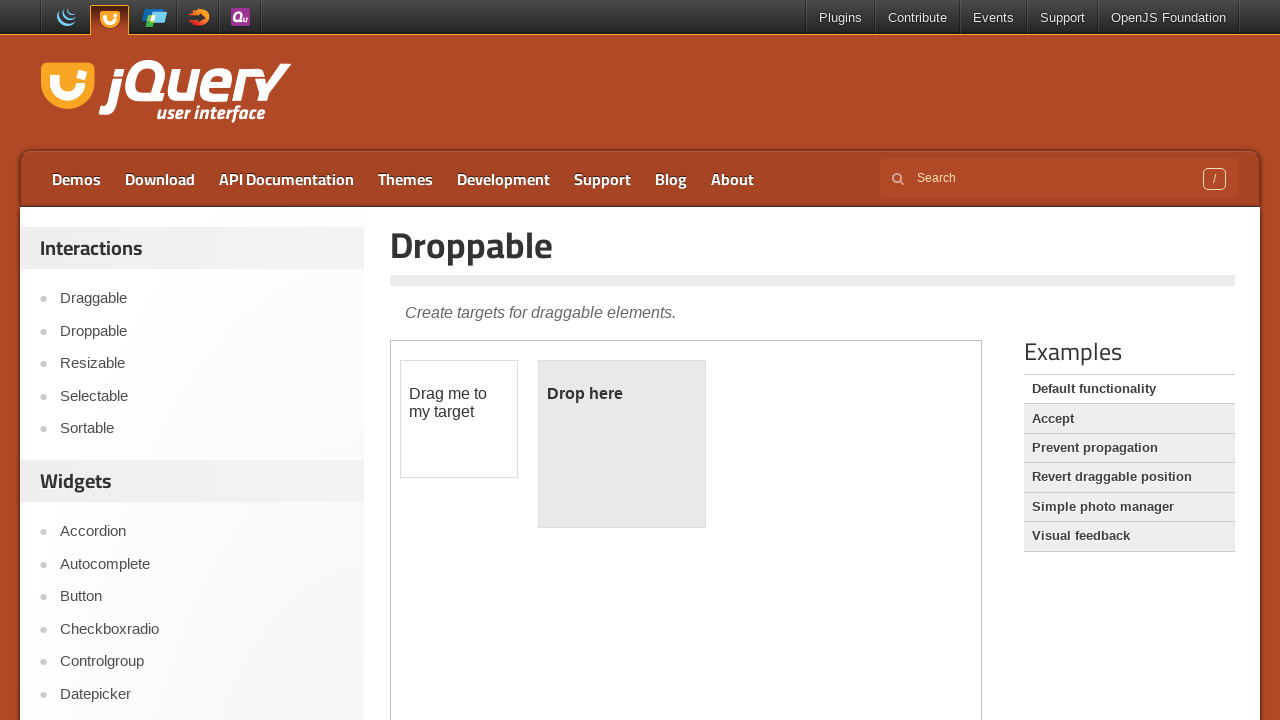

Dragged source element to destination element at (622, 444)
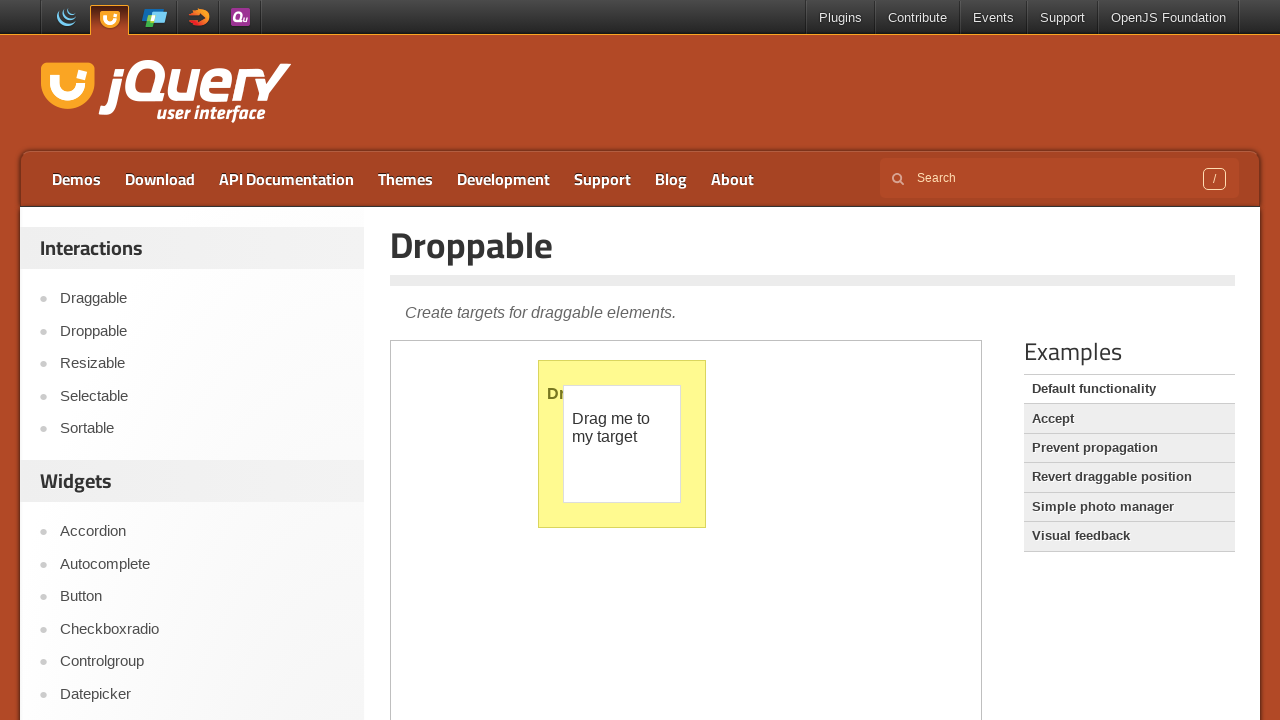

Verified droppable element is visible after drag-drop action
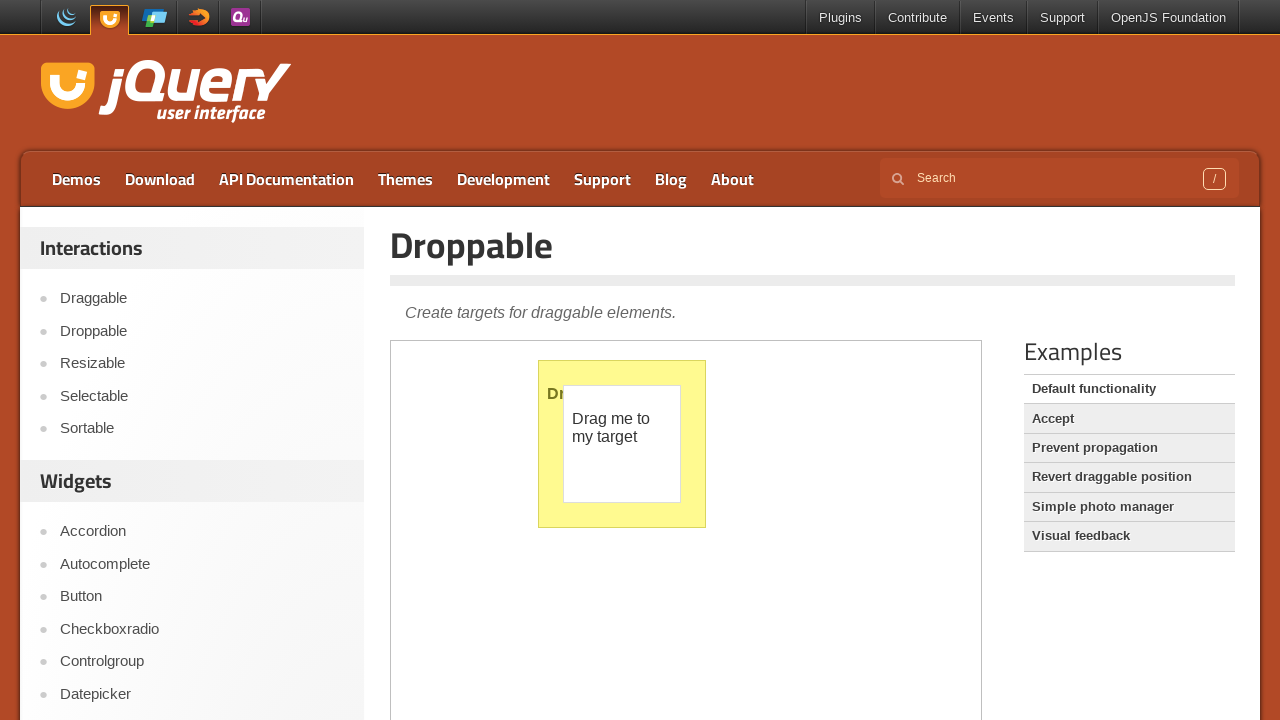

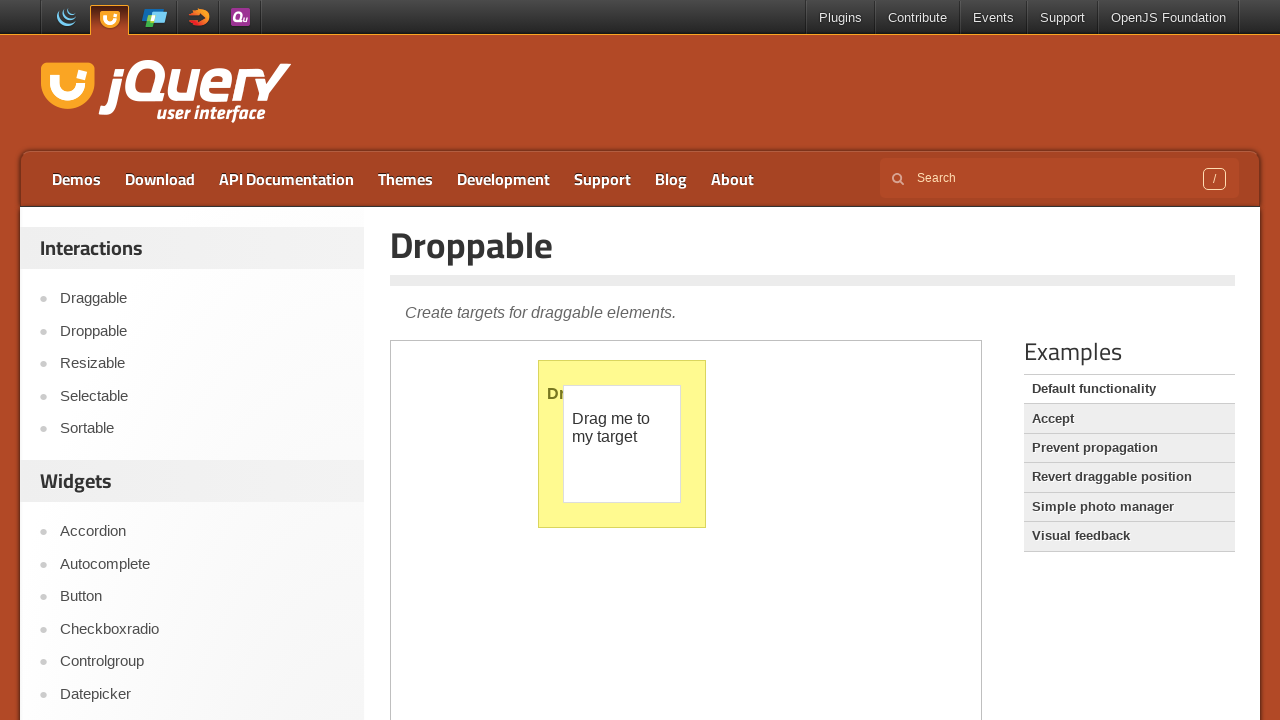